Tests locating an input field using CSS selector and entering text into a subjects field on a Selenium practice page

Starting URL: https://www.tutorialspoint.com/selenium/practice/selenium_automation_practice.php

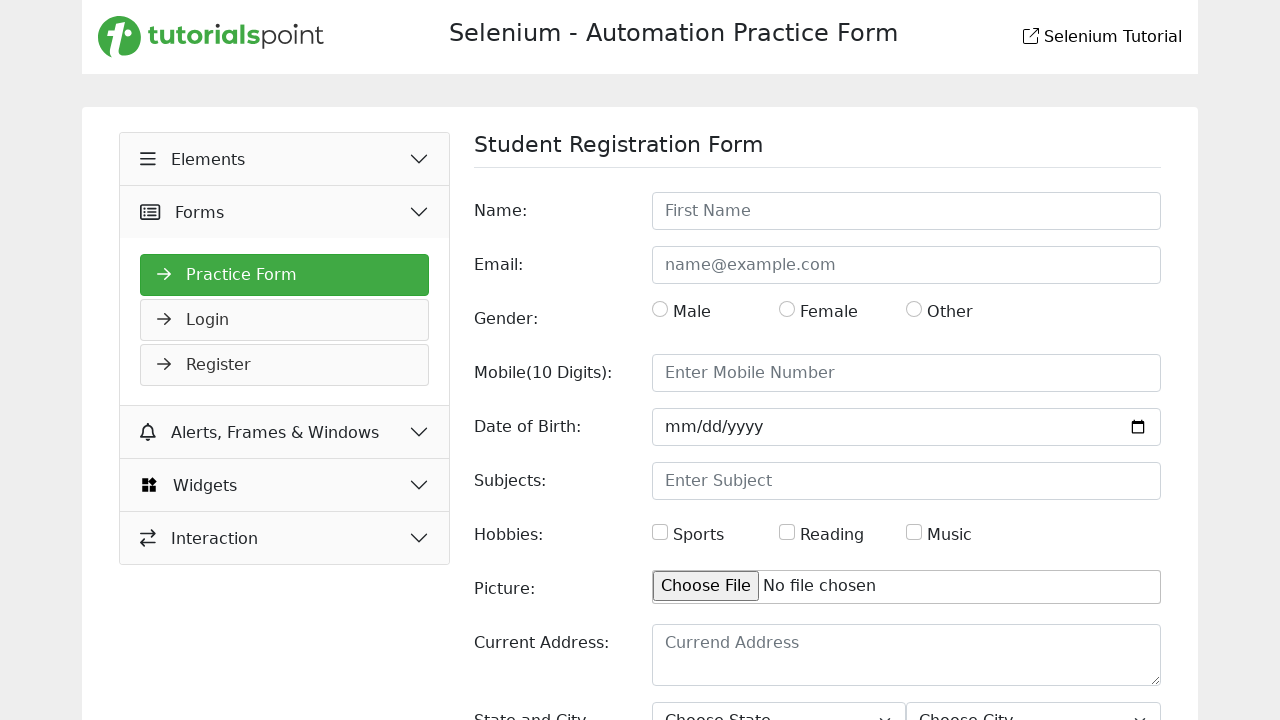

Filled subjects field with 'Math' using CSS selector on input[name='subjects']
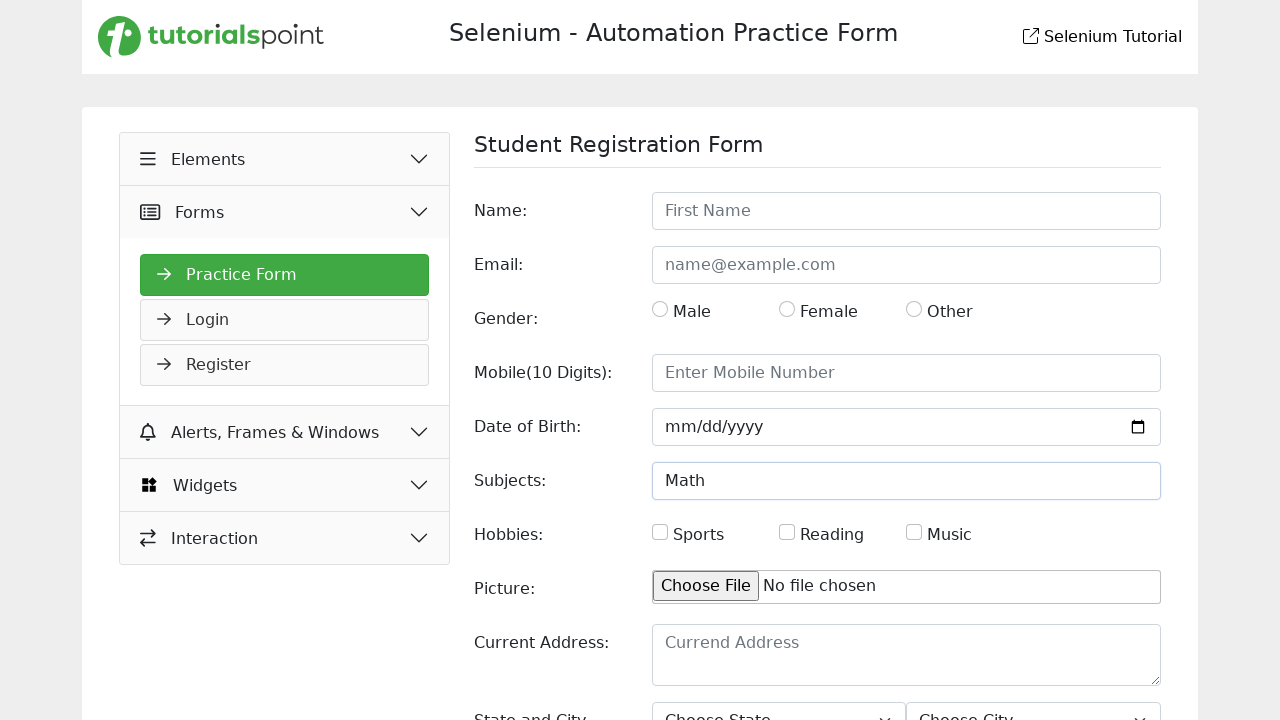

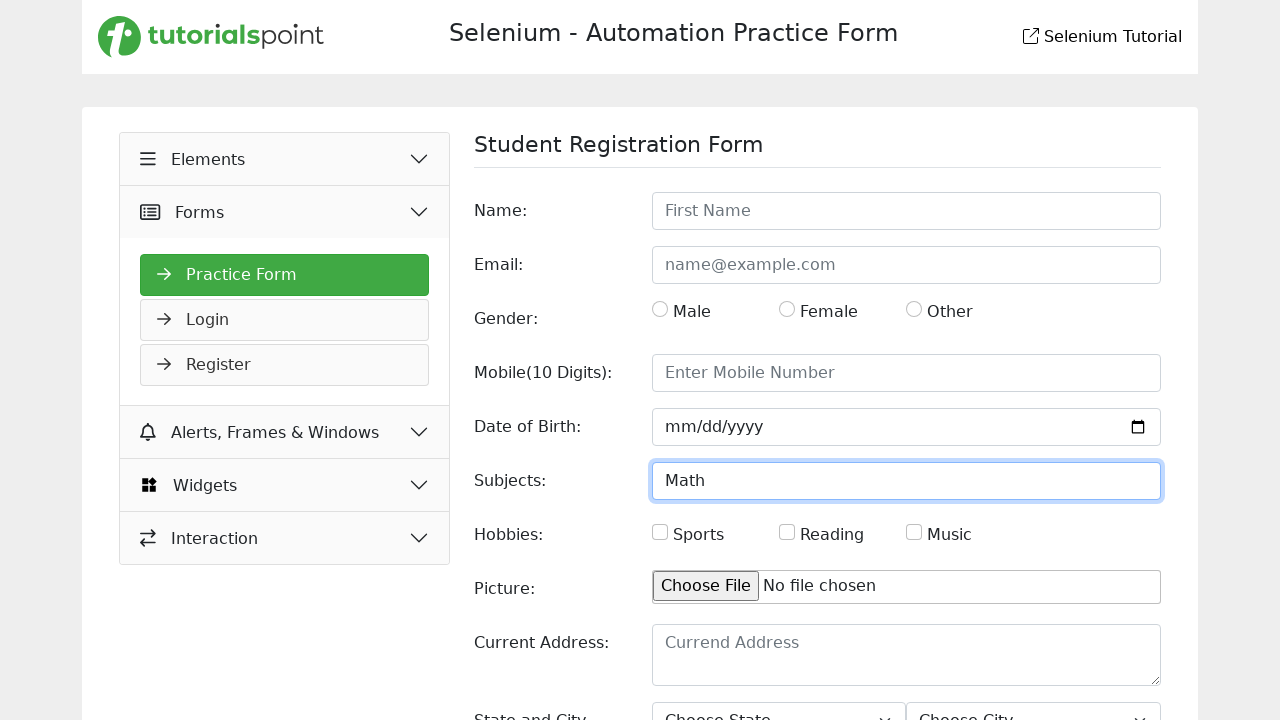